Demonstrates various XPath axes and CSS selectors by navigating through the Rediff homepage and Money Gainers page, finding and interacting with various elements like navigation links, table rows, and cells

Starting URL: https://www.rediff.com/

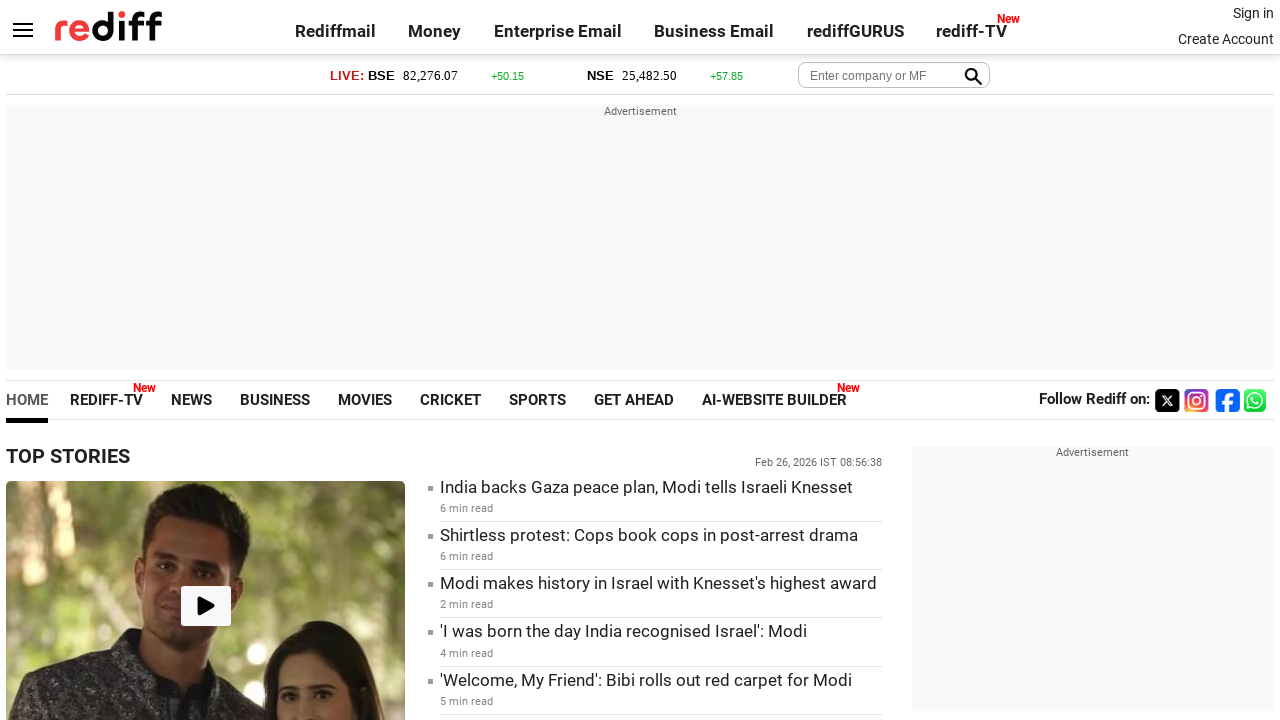

Found all navbar items in the navigation bar
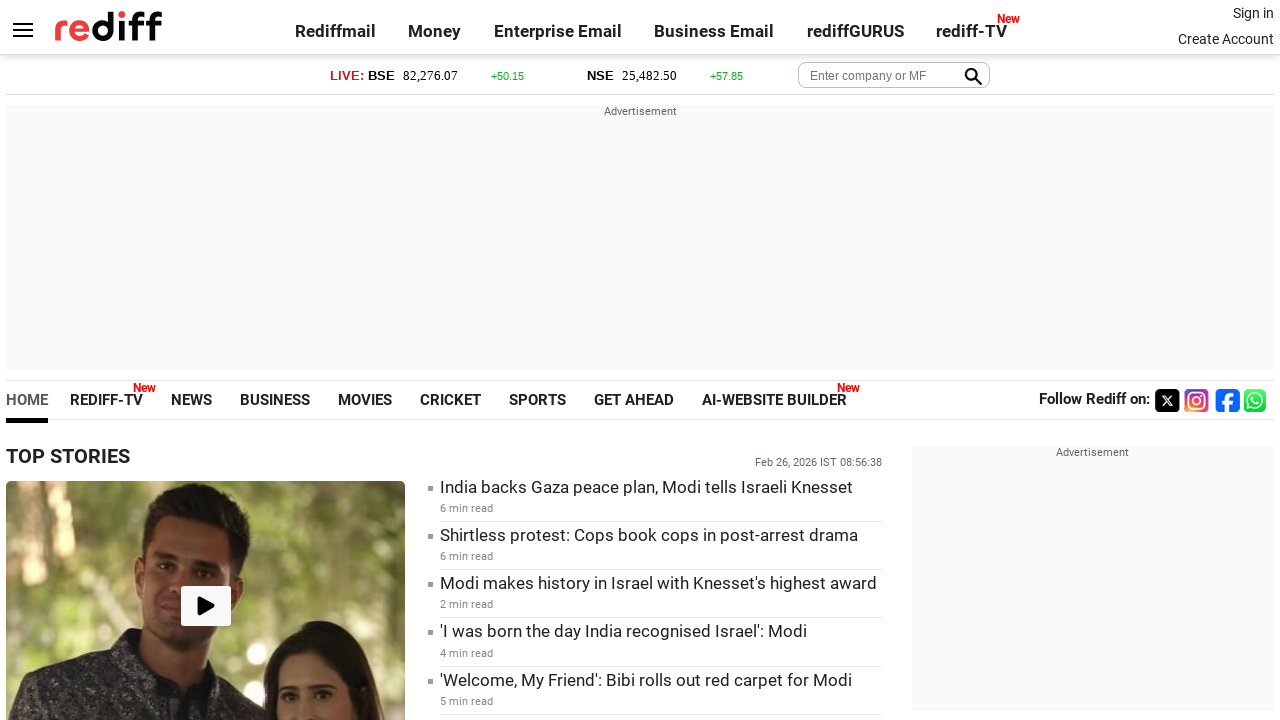

Found all descendant links in the navbar
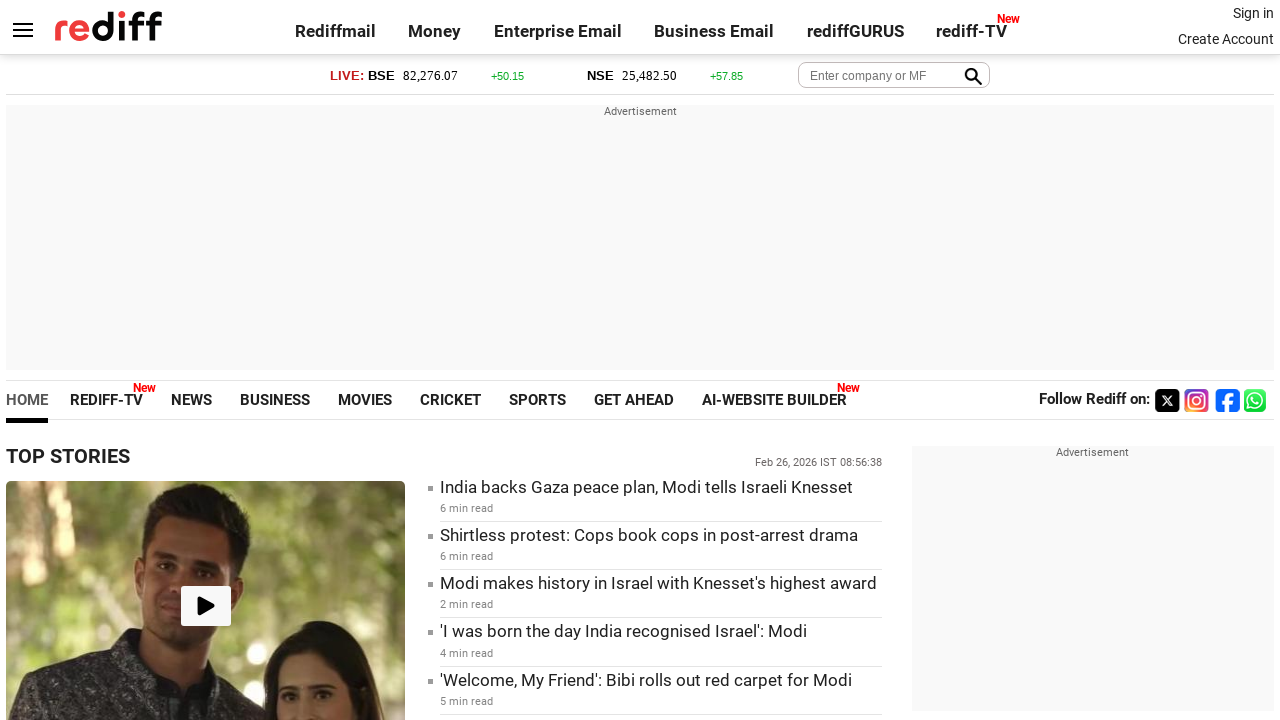

Located the Money link in the navbar
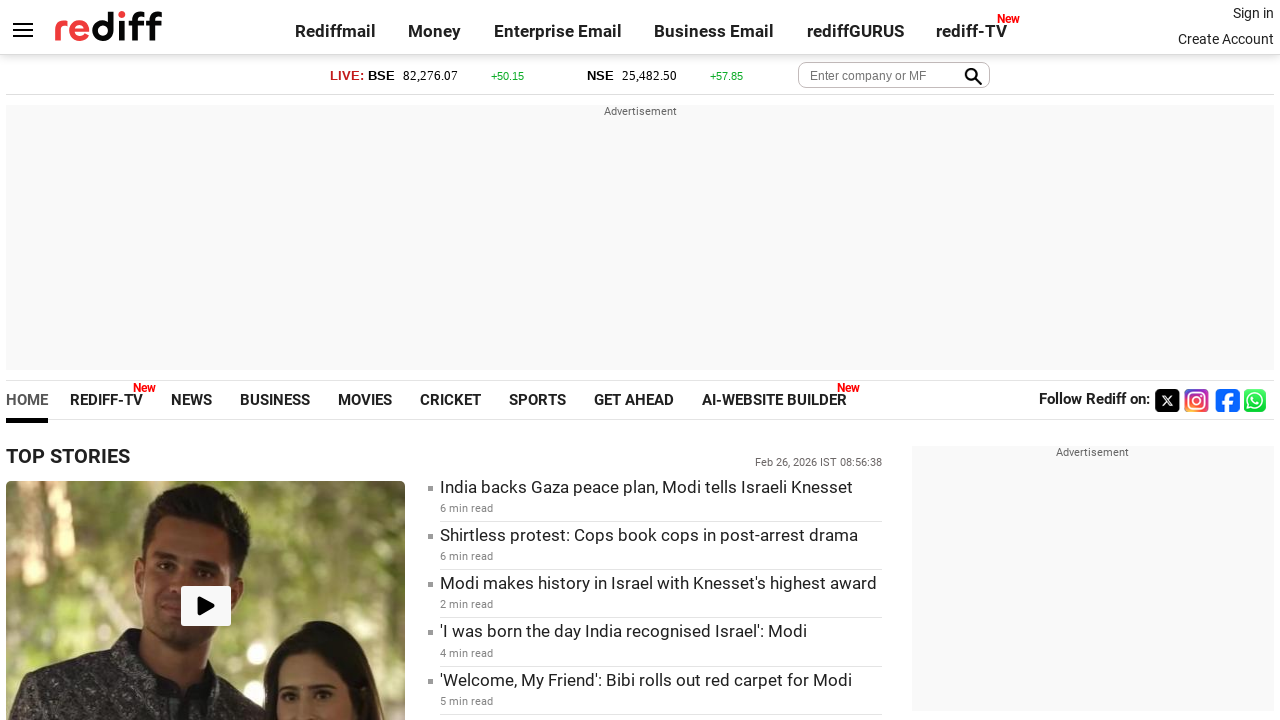

Found parent element of the Money link
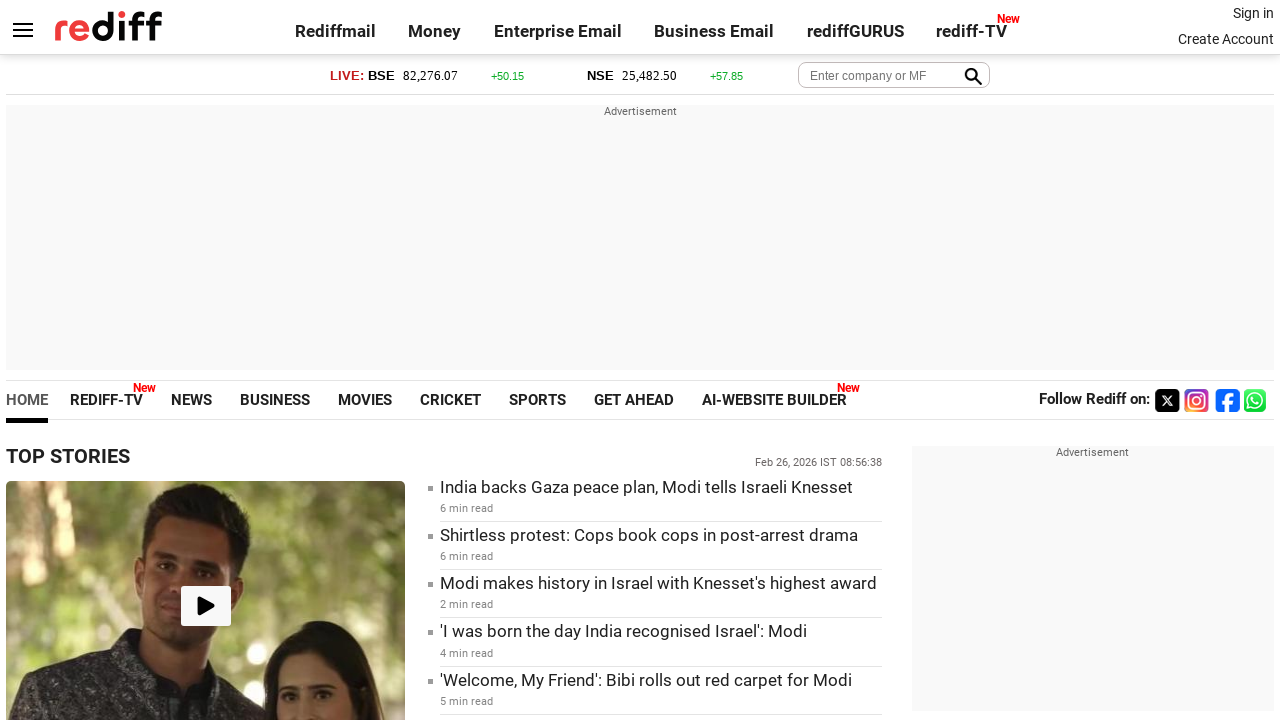

Located all following siblings of the Money link
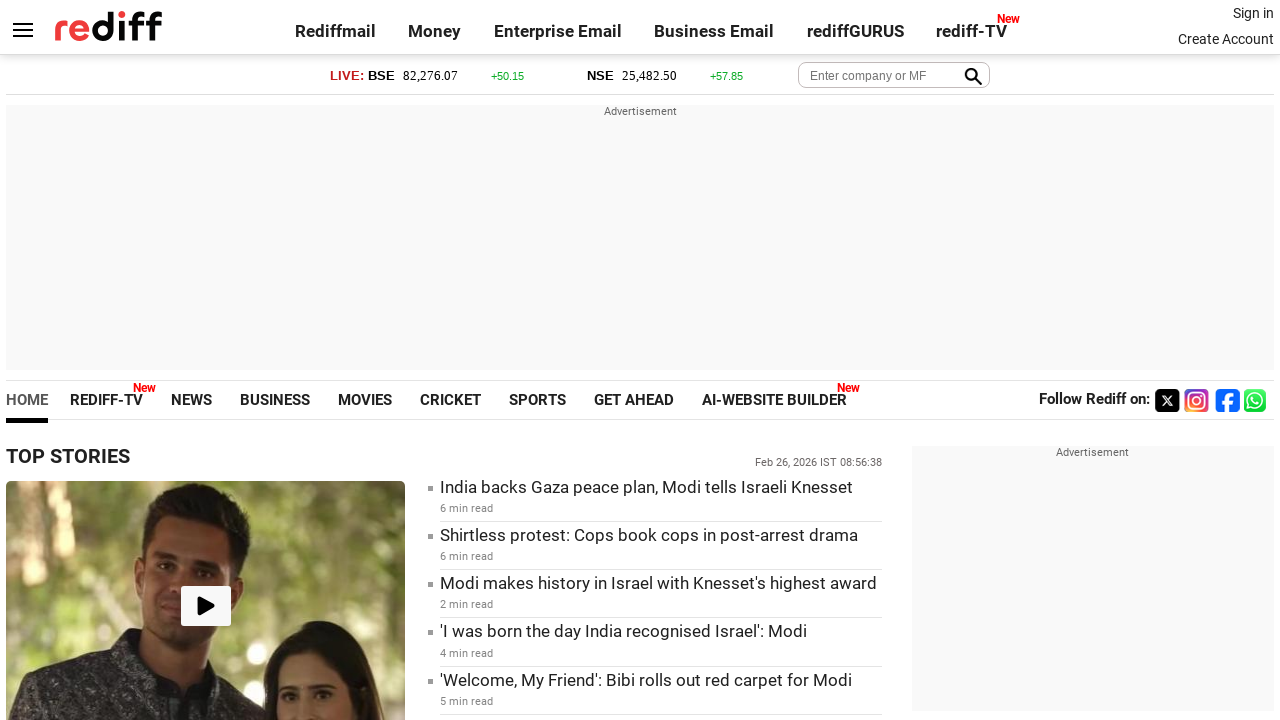

Located all preceding siblings of the Money link
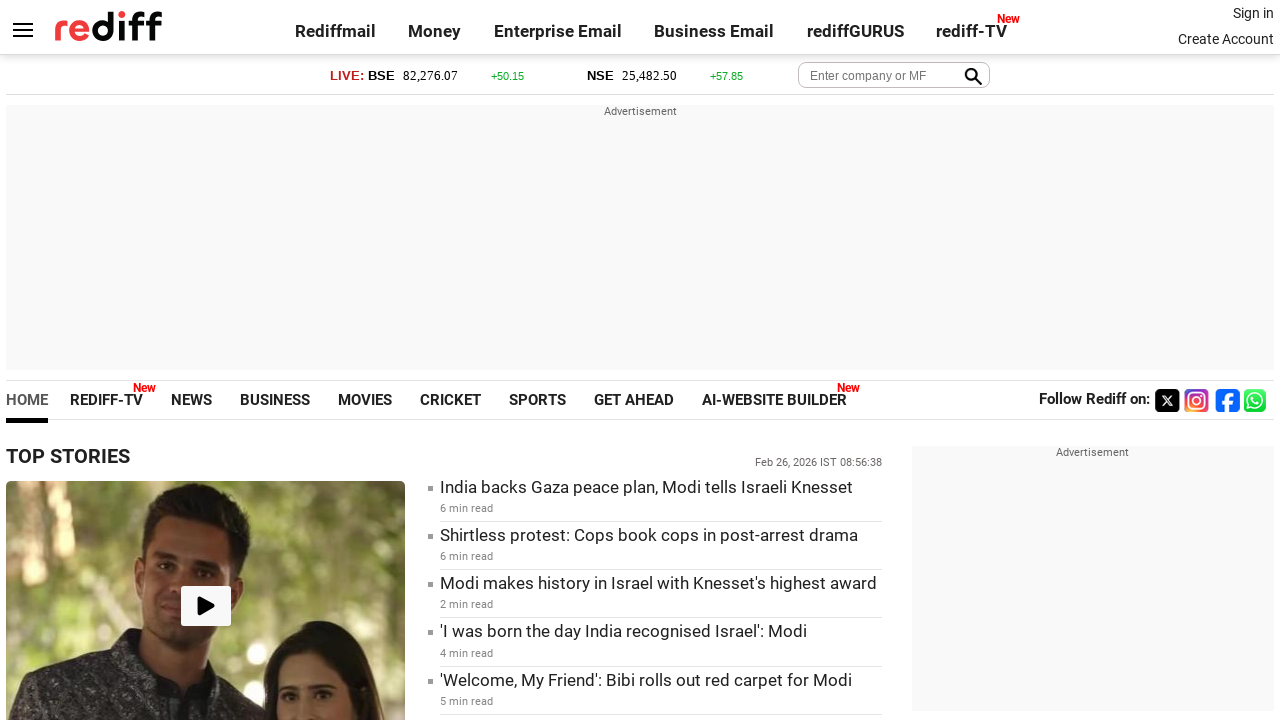

Navigated to Money Gainers page
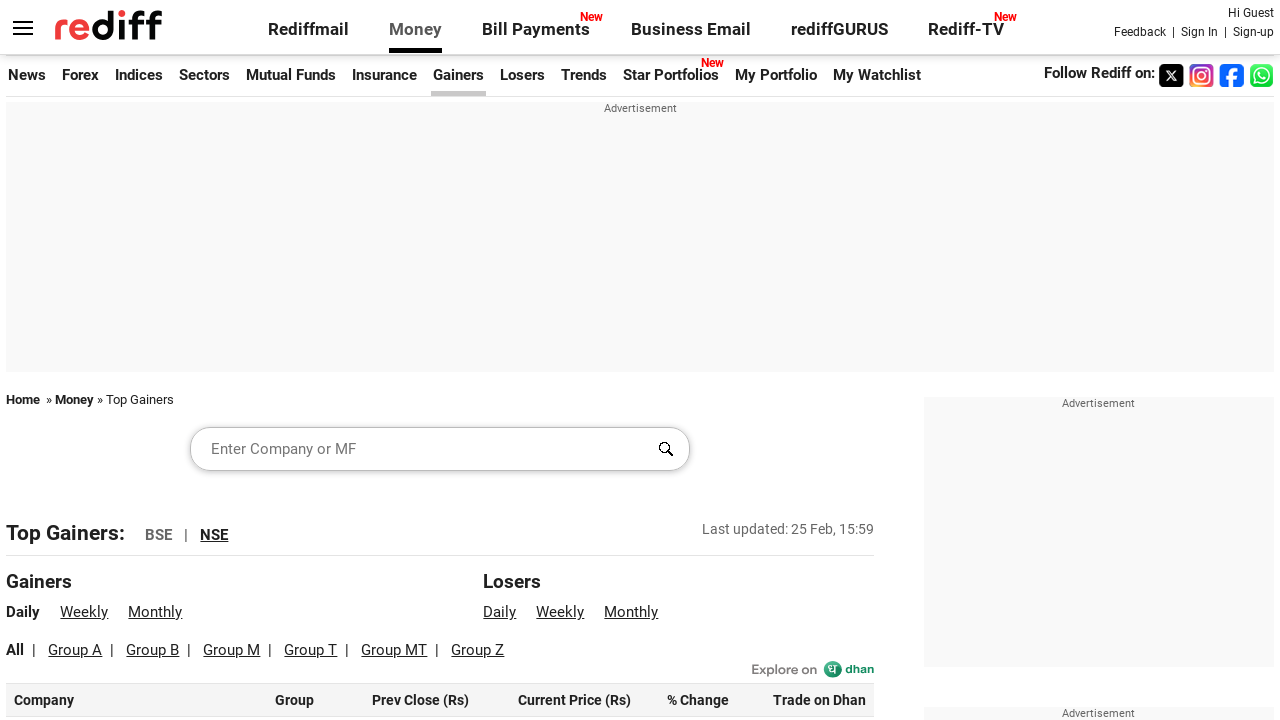

Waited for dataTable to load on the page
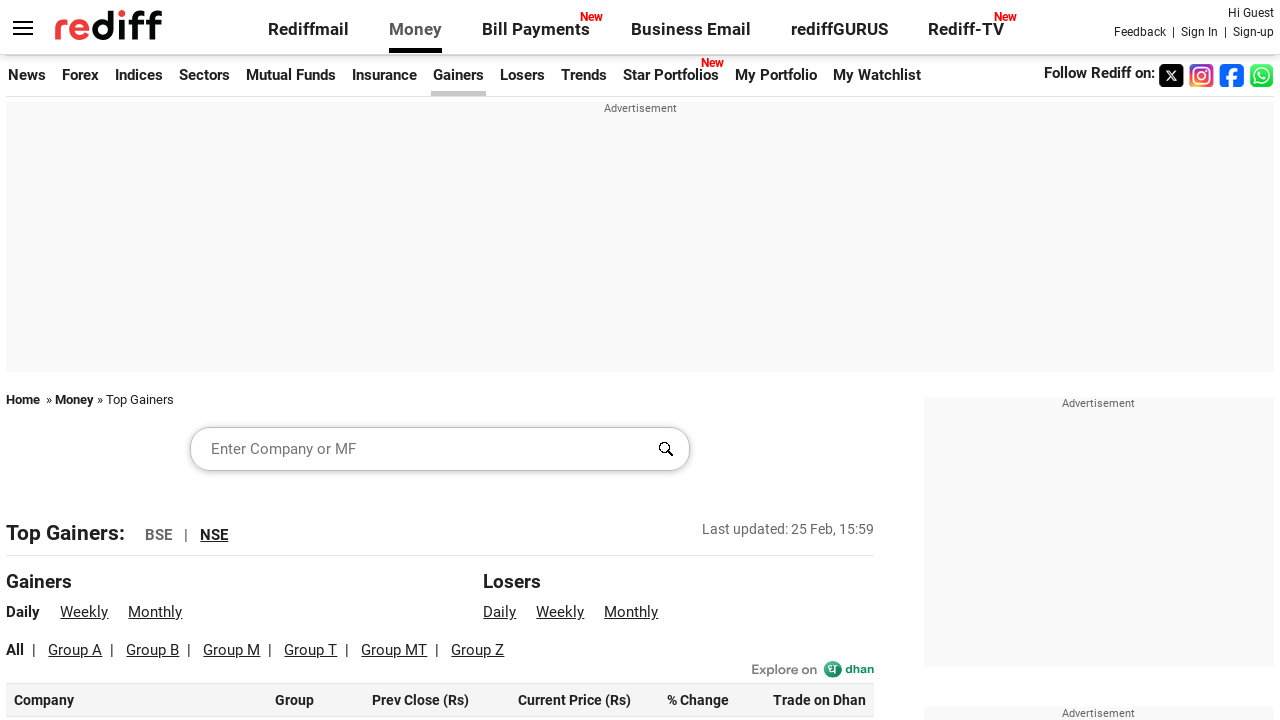

Located all table rows in the dataTable
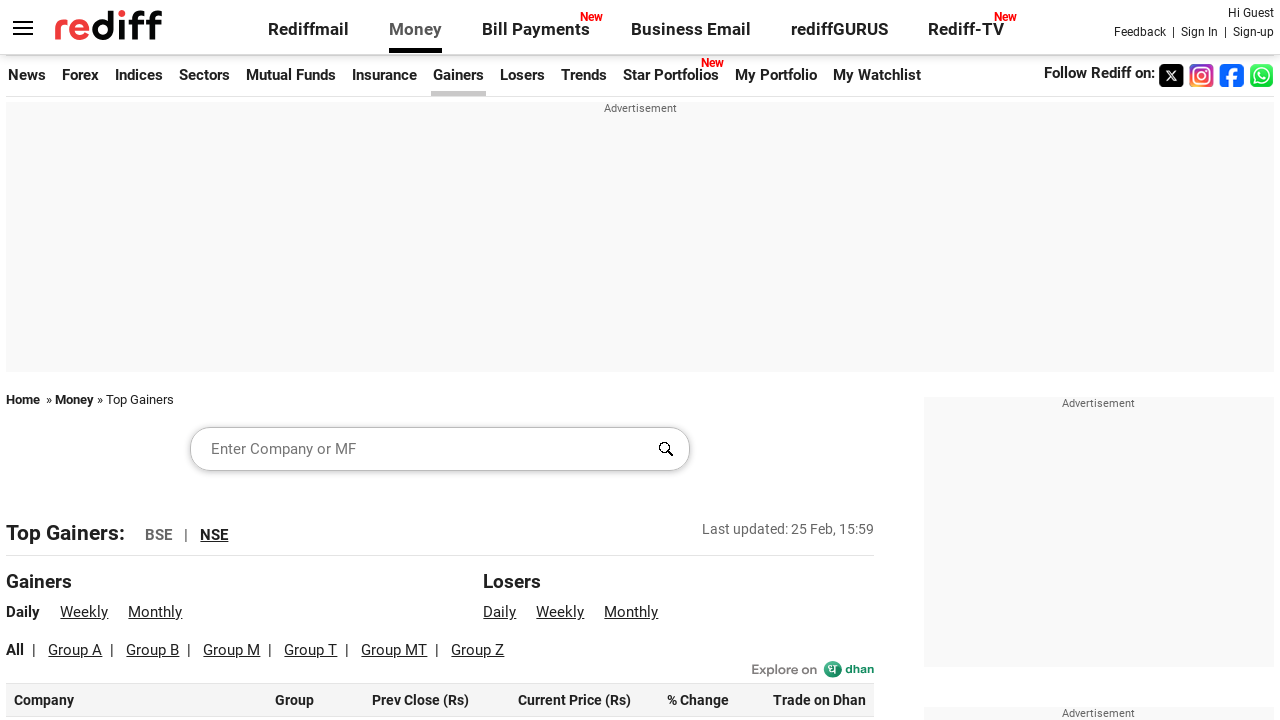

Retrieved company name from row 2
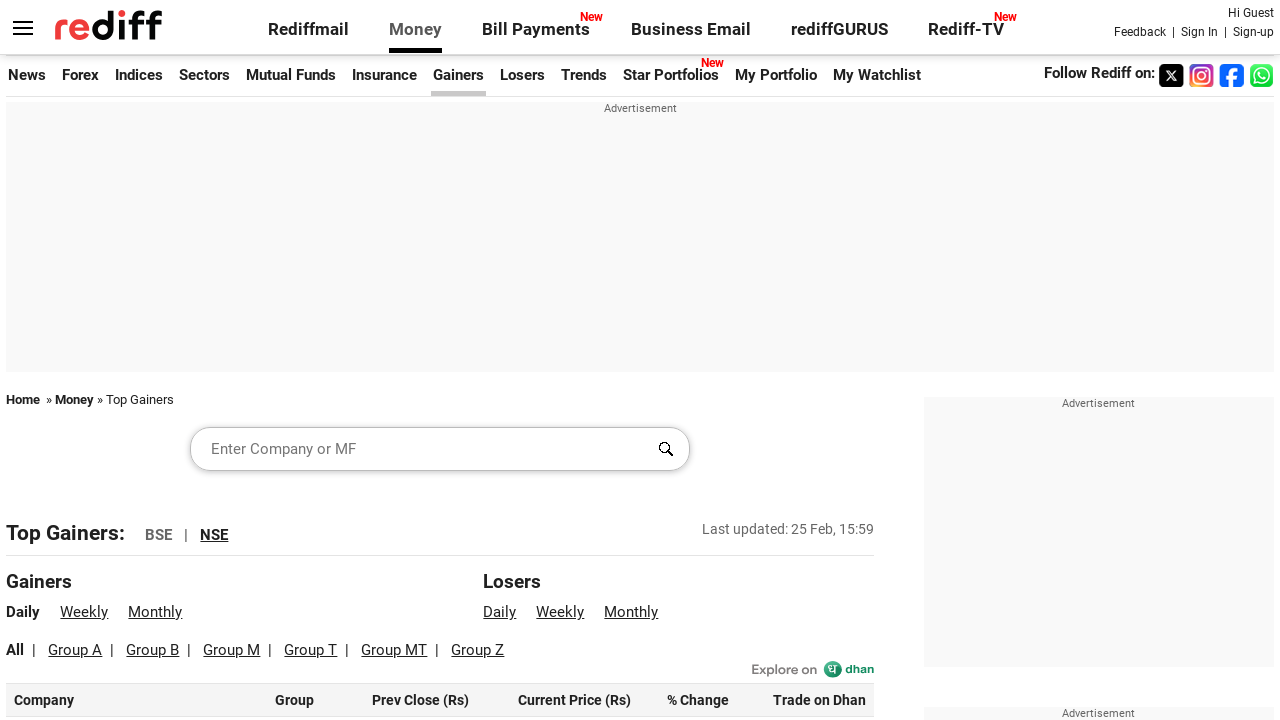

Retrieved company name from row 3
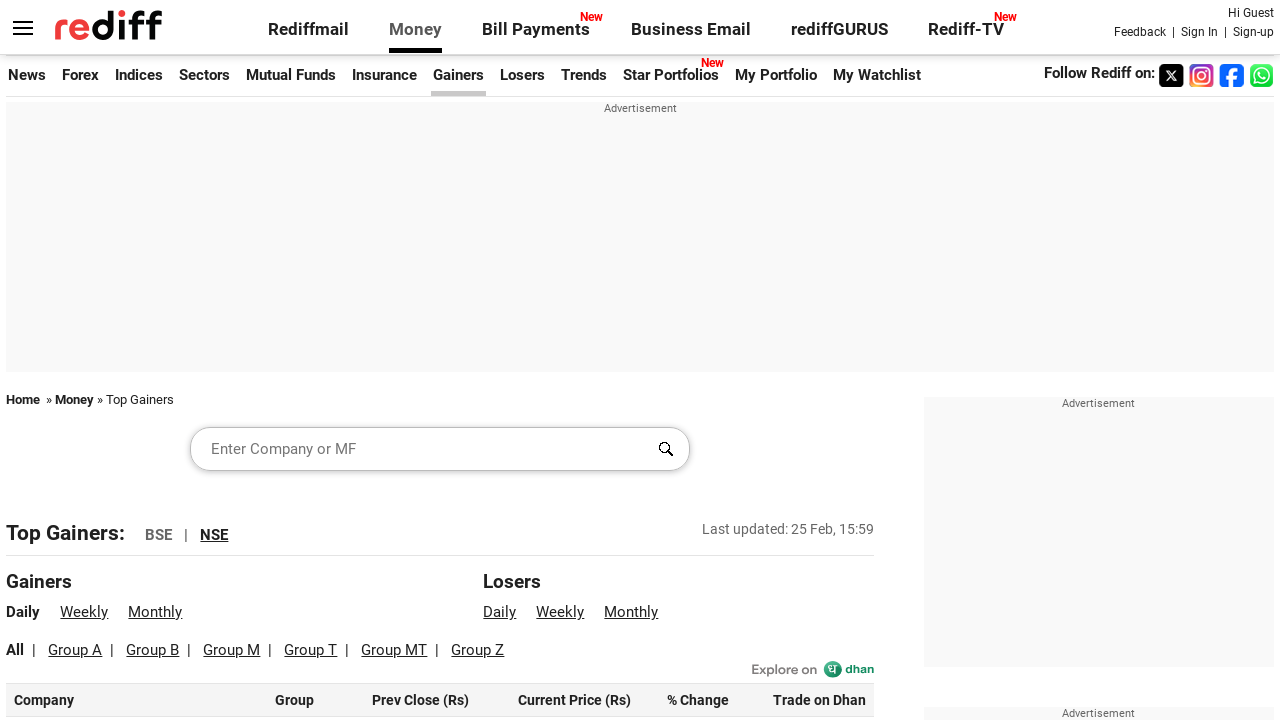

Retrieved company name from row 4
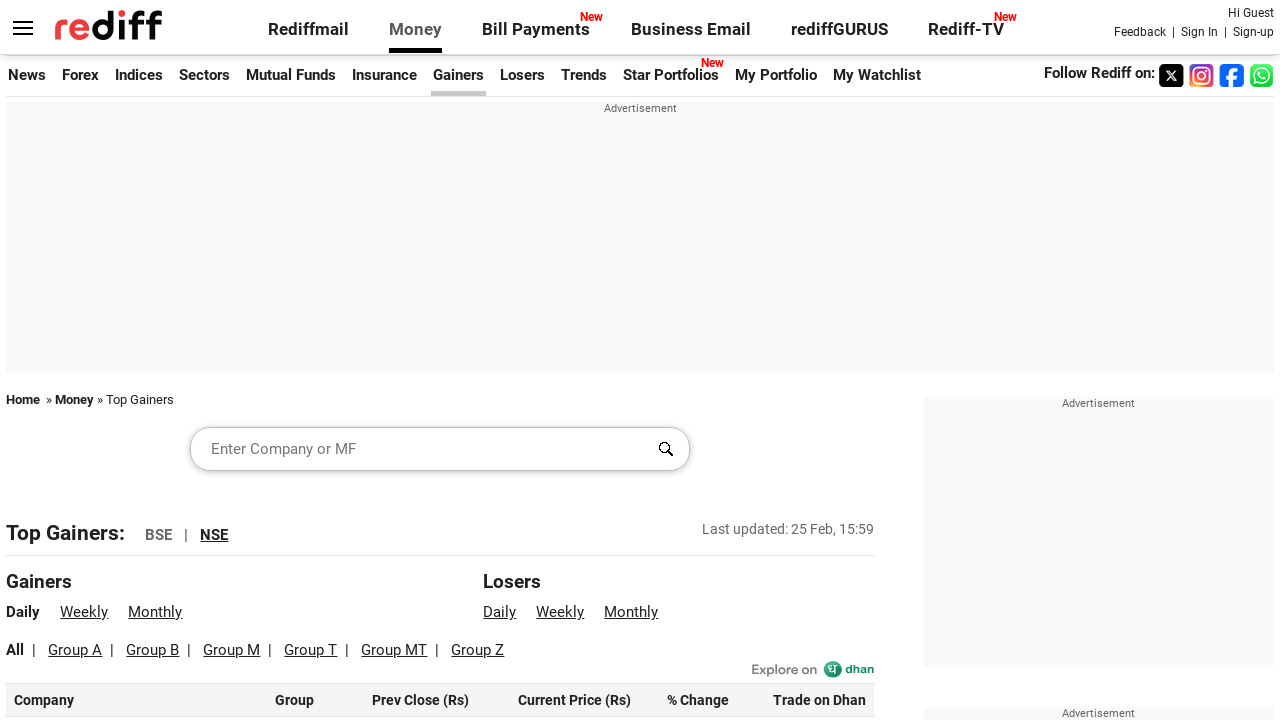

Located price cell using XPath following-sibling axis
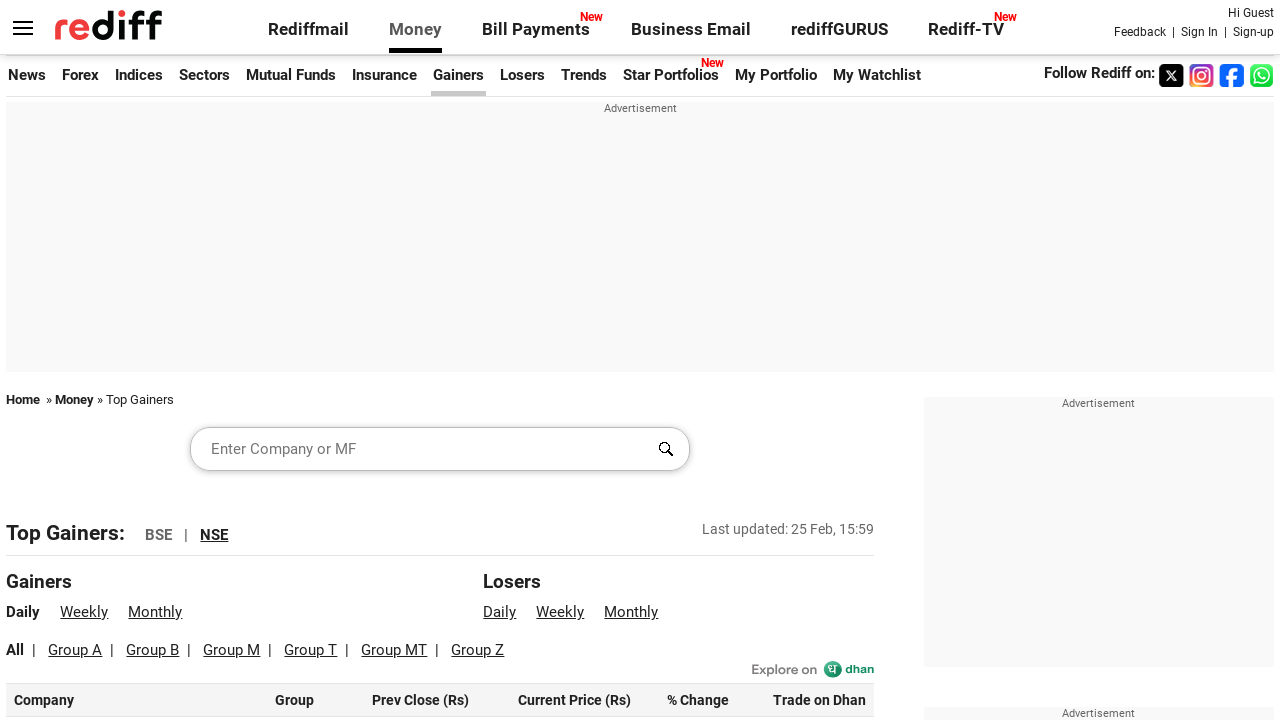

Located table element using XPath ancestor axis
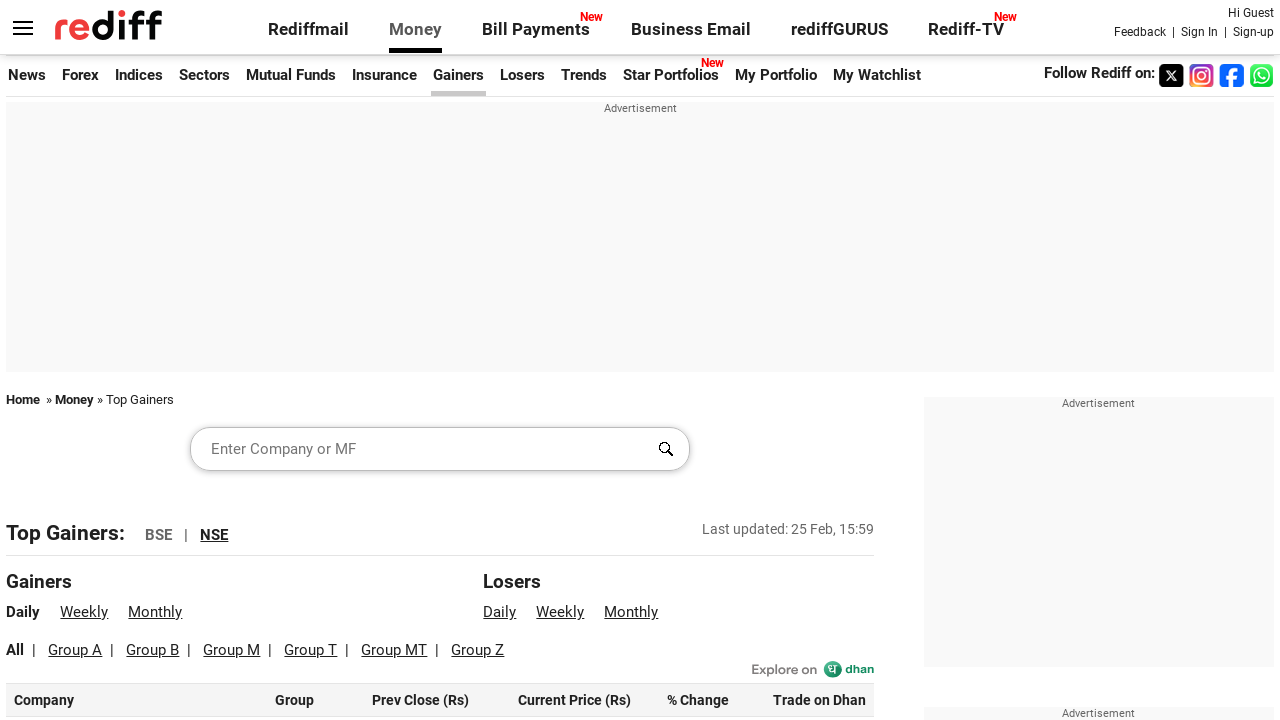

Located specific cell using nth-child CSS selector
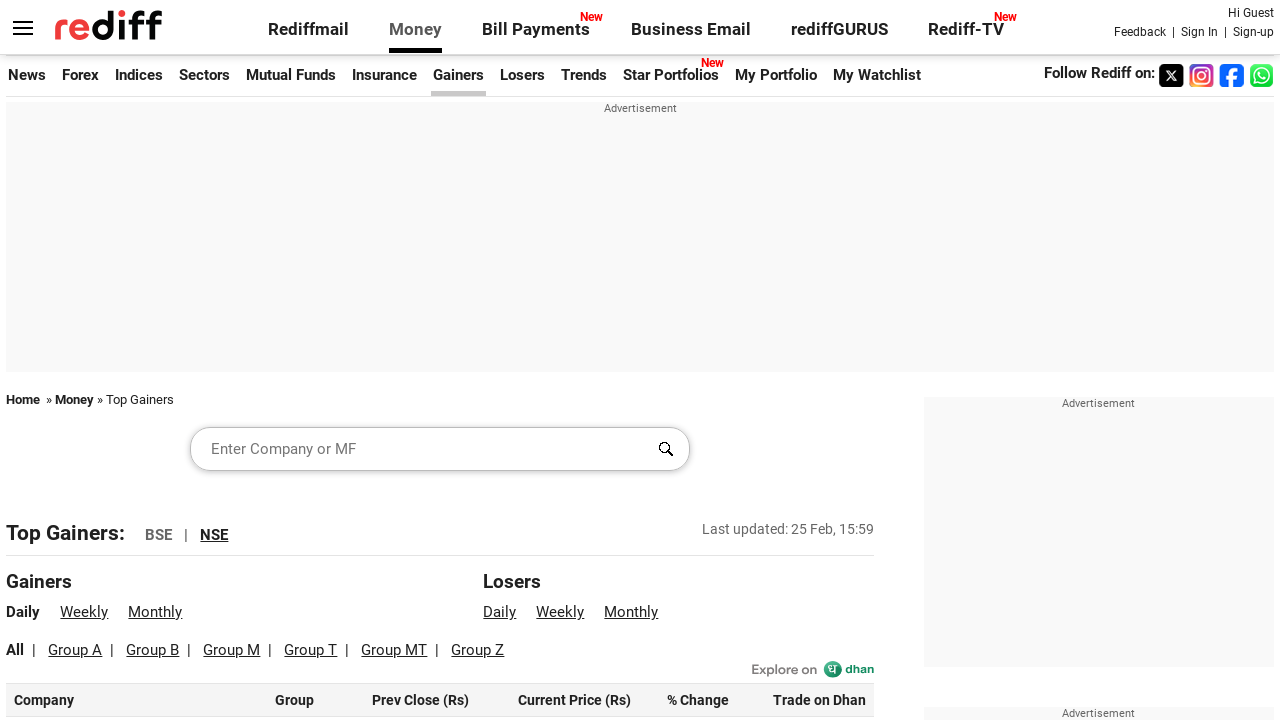

Located adjacent cell using CSS adjacent sibling combinator
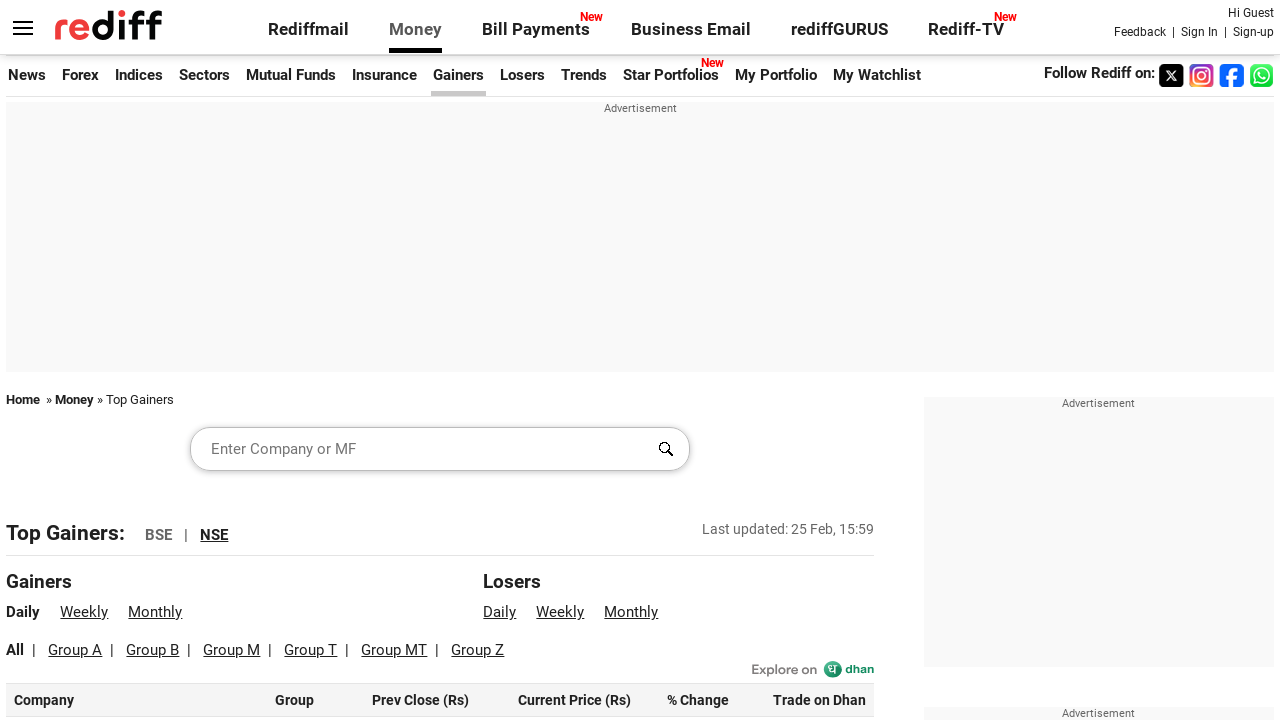

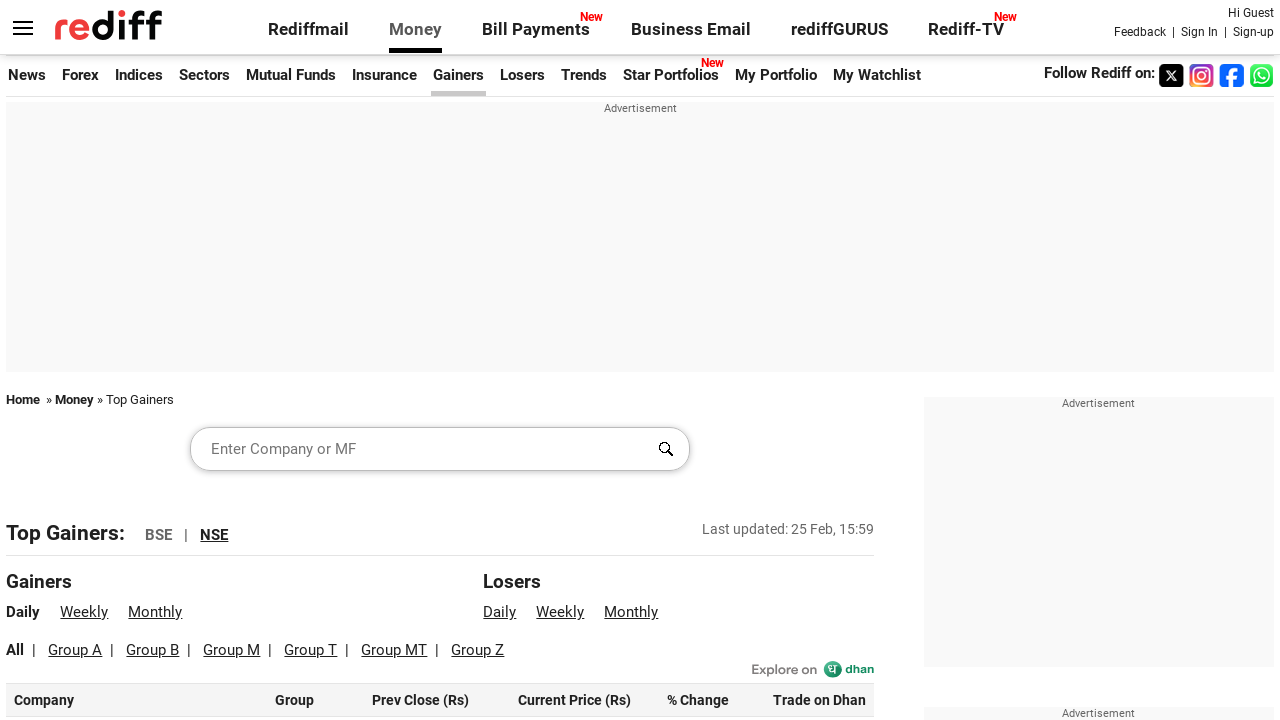